Tests multi-select dropdown functionality by selecting multiple options (Volvo and Audi) from a dropdown element on a demo website.

Starting URL: http://www.omayo.blogspot.com

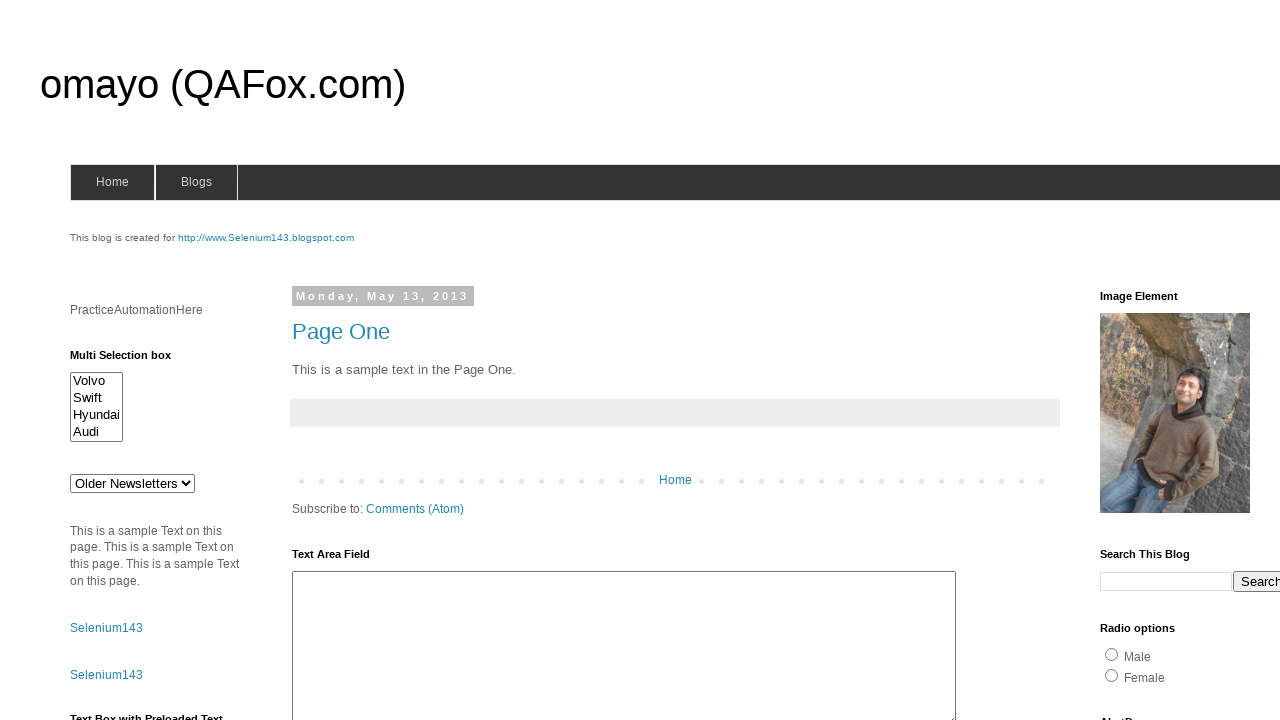

Located multi-select dropdown element with ID 'multiselect1'
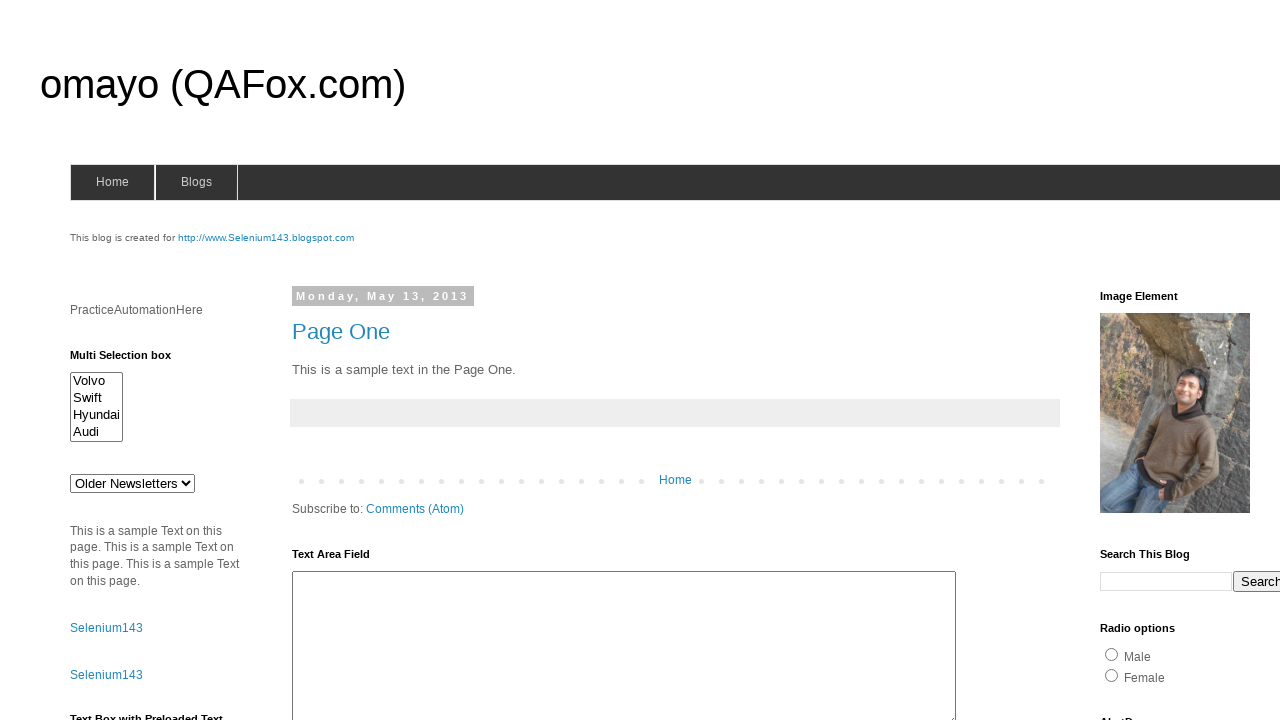

Selected 'Volvo' option from dropdown on #multiselect1
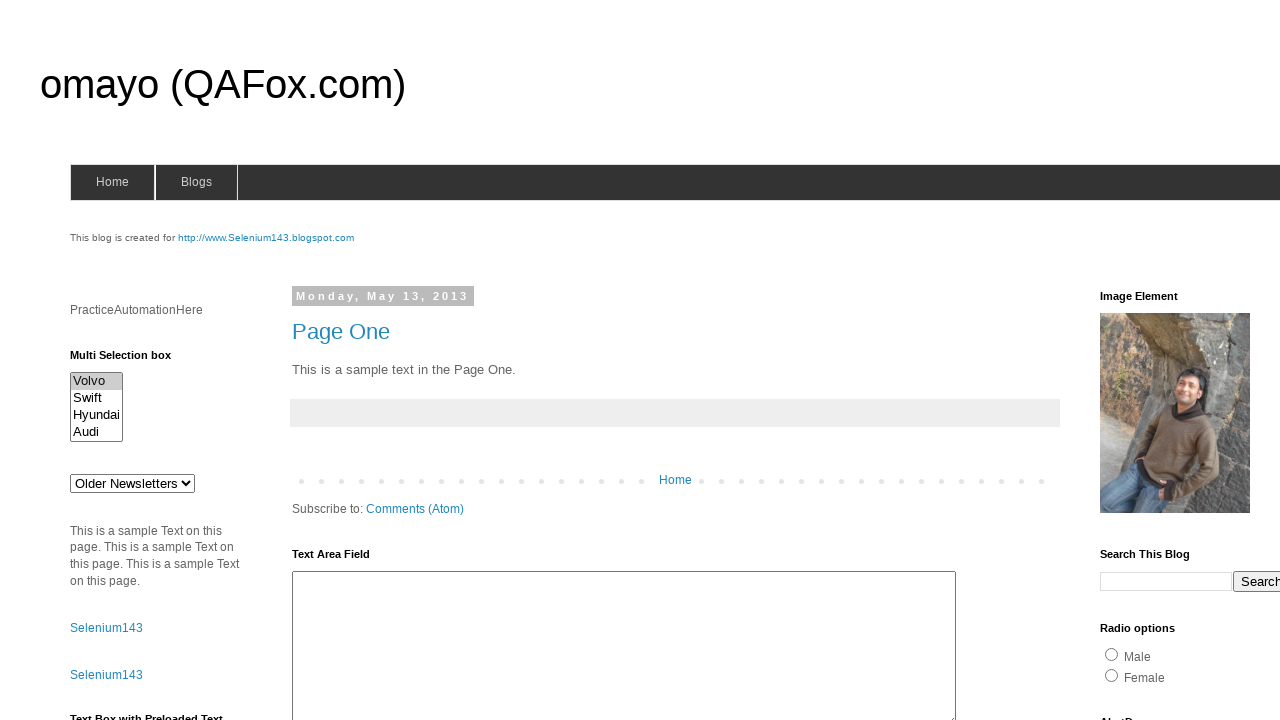

Selected both 'Volvo' and 'Audi' options in multi-select dropdown on #multiselect1
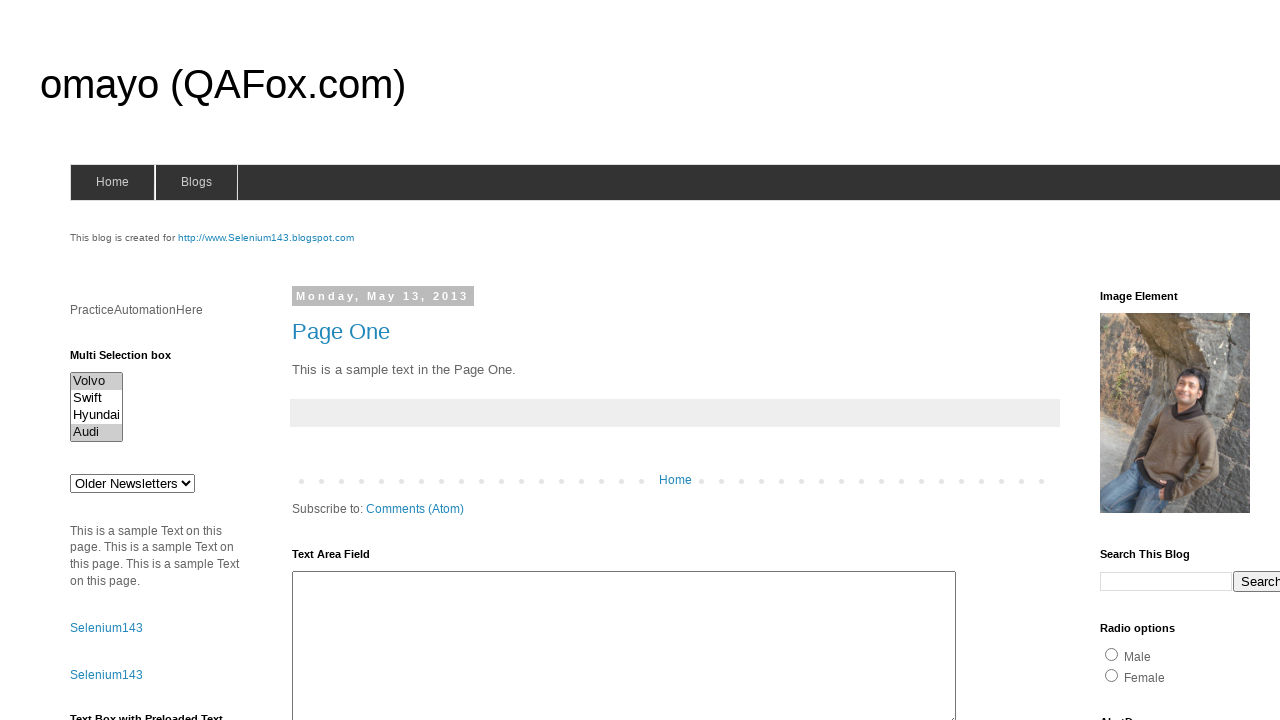

Waited 2 seconds to observe the selection
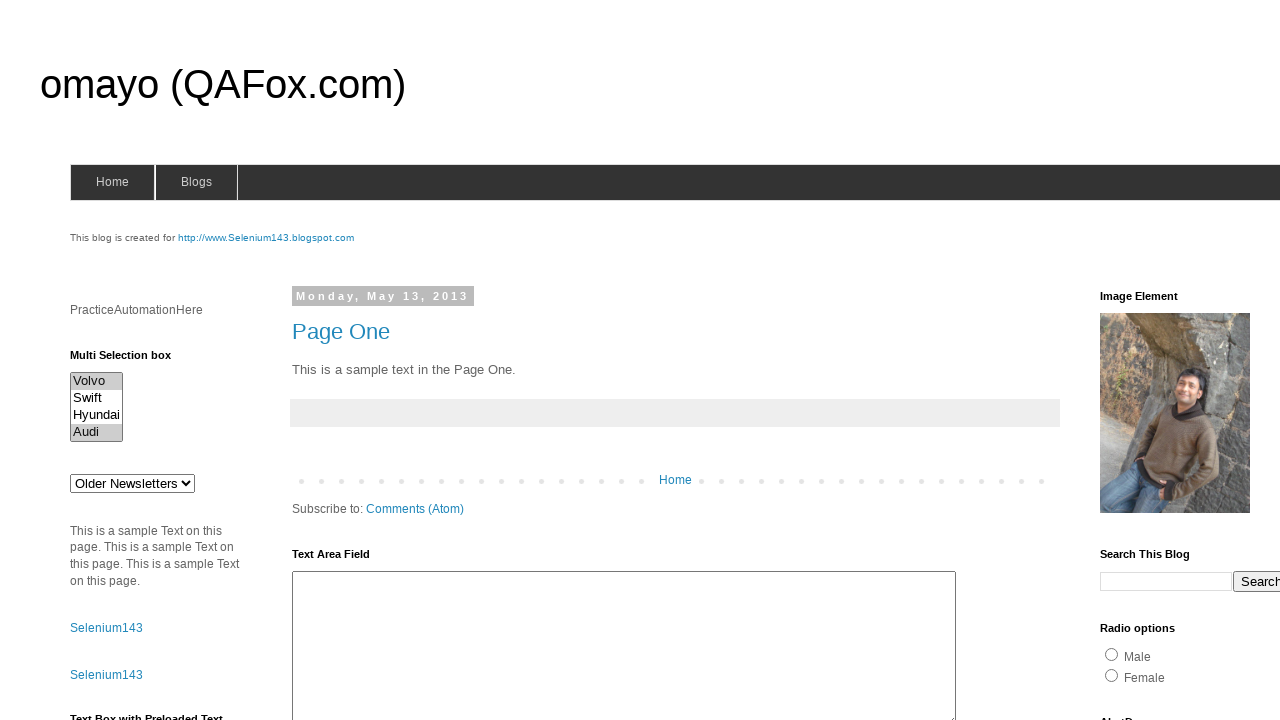

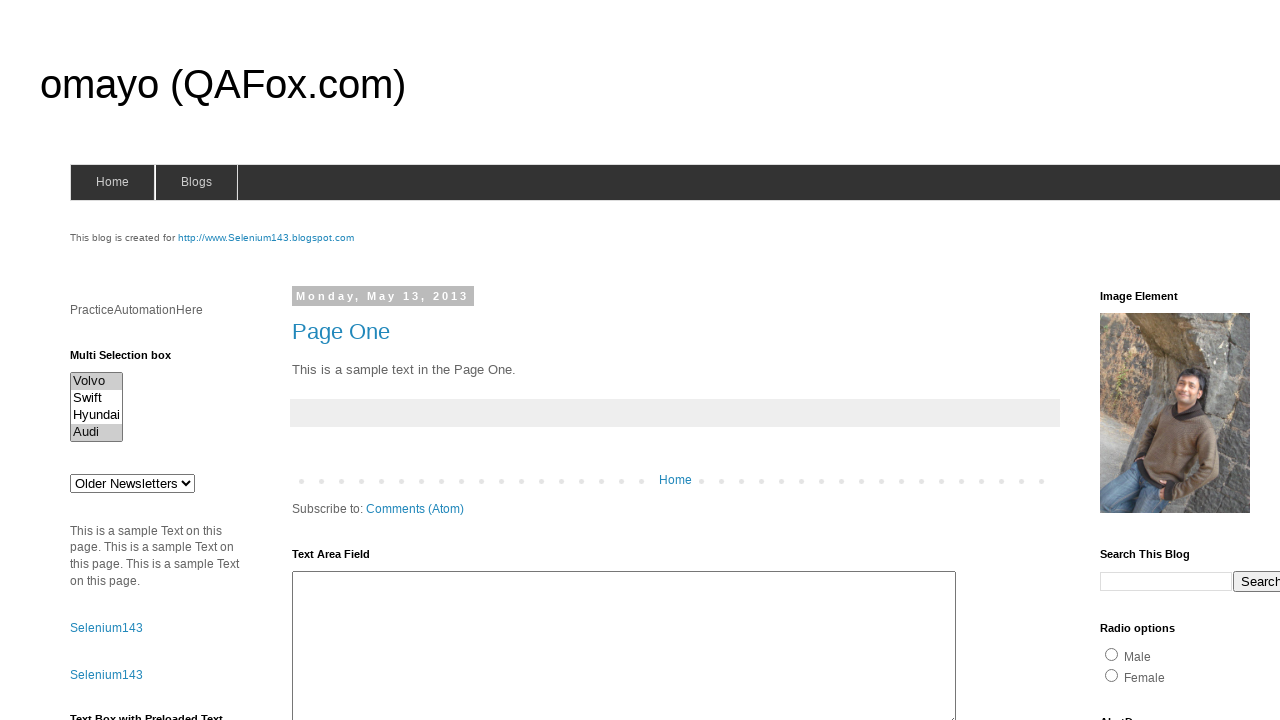